Tests double-click functionality by performing a double-click action on a "Copy Text" button on a test automation practice website.

Starting URL: https://testautomationpractice.blogspot.com/

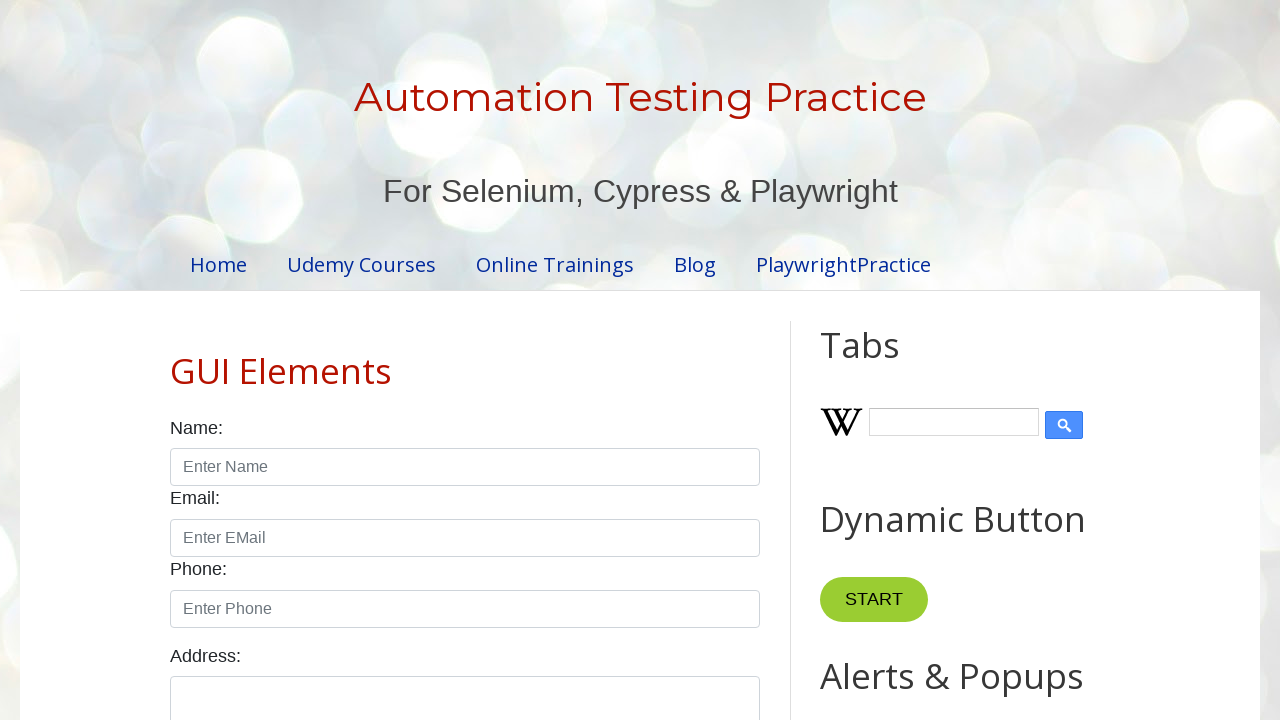

Double-clicked the 'Copy Text' button at (885, 360) on xpath=//button[text()='Copy Text']
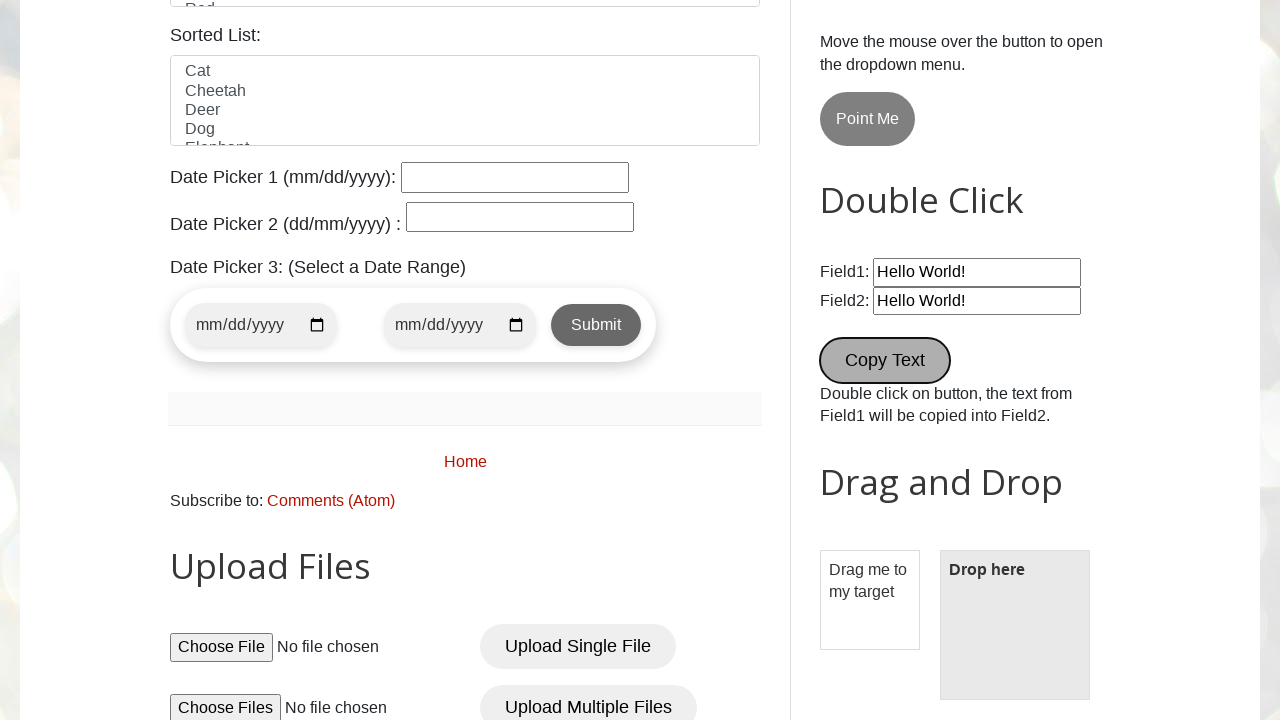

Waited 1000ms to observe double-click result
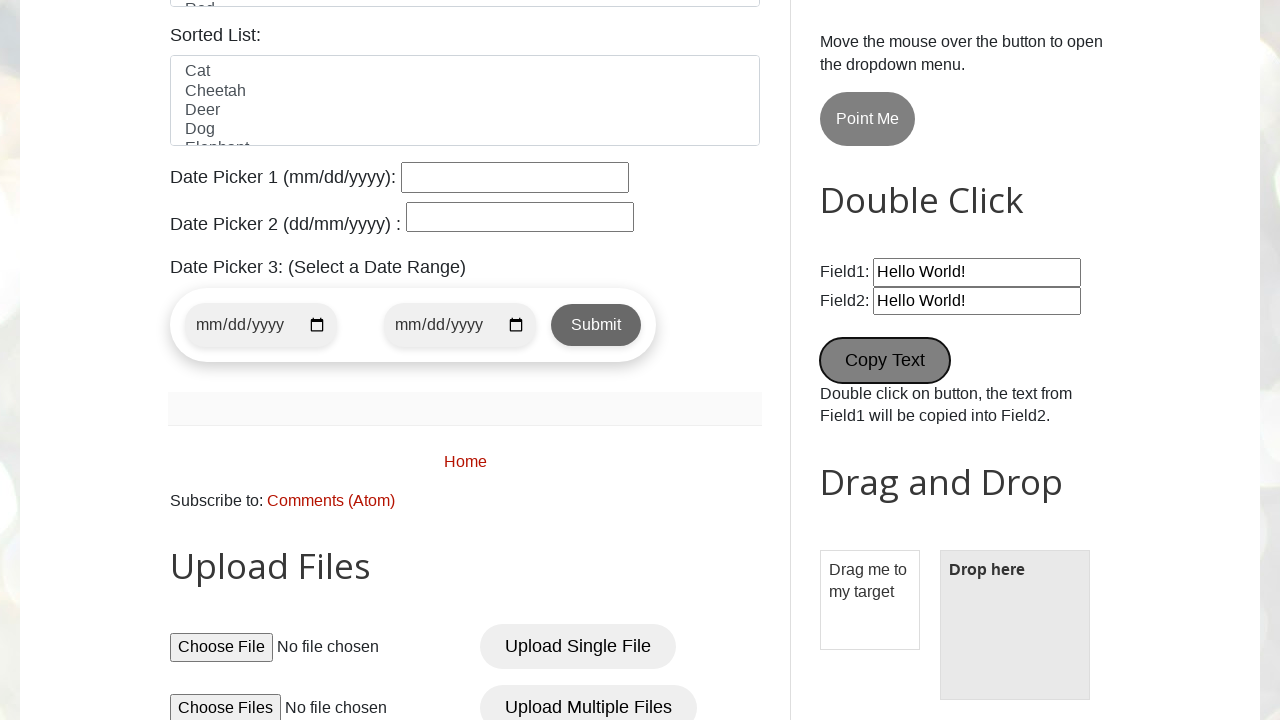

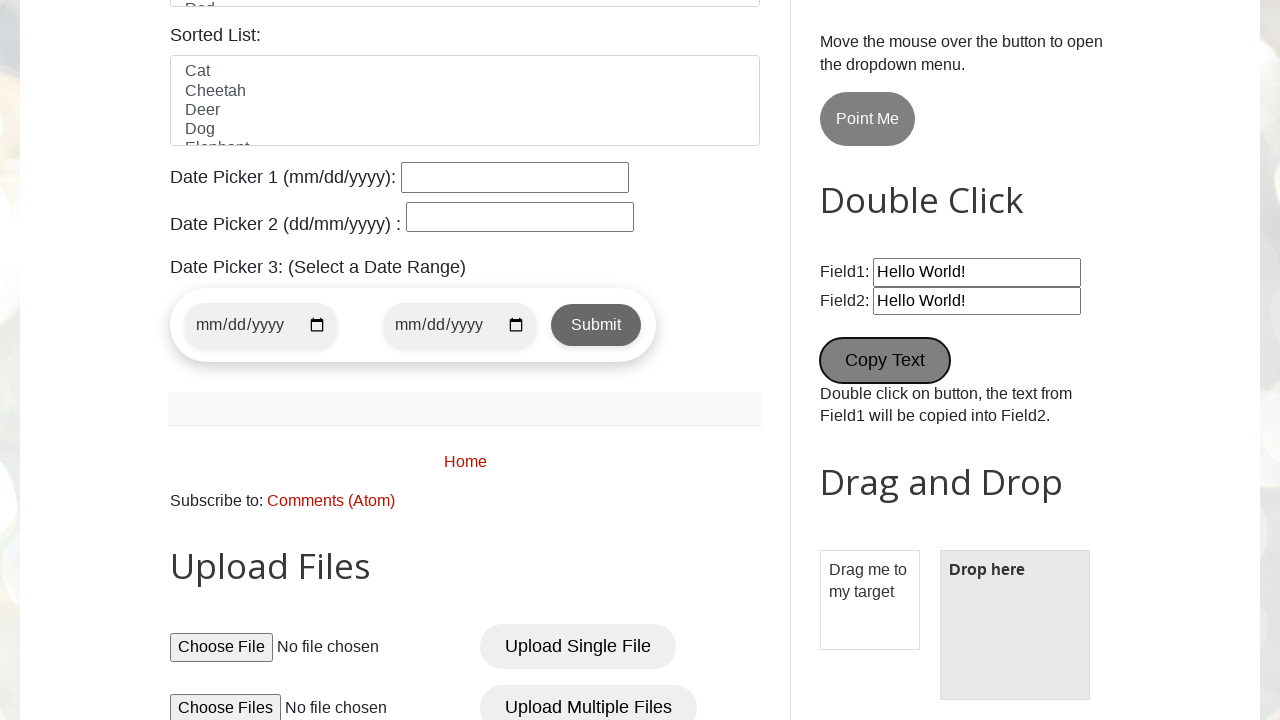